Tests single checkbox selection functionality by clicking the 'Sunday' checkbox and verifying it becomes selected

Starting URL: https://testautomationpractice.blogspot.com/

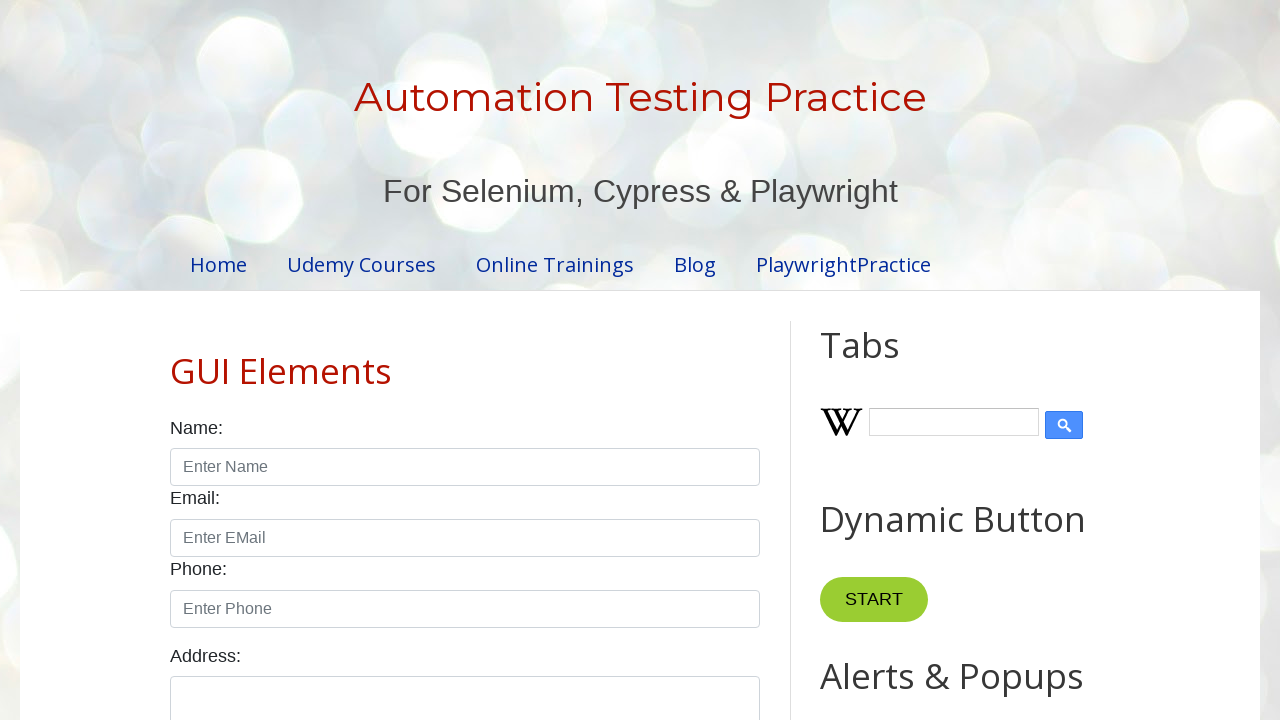

Located Sunday checkbox element
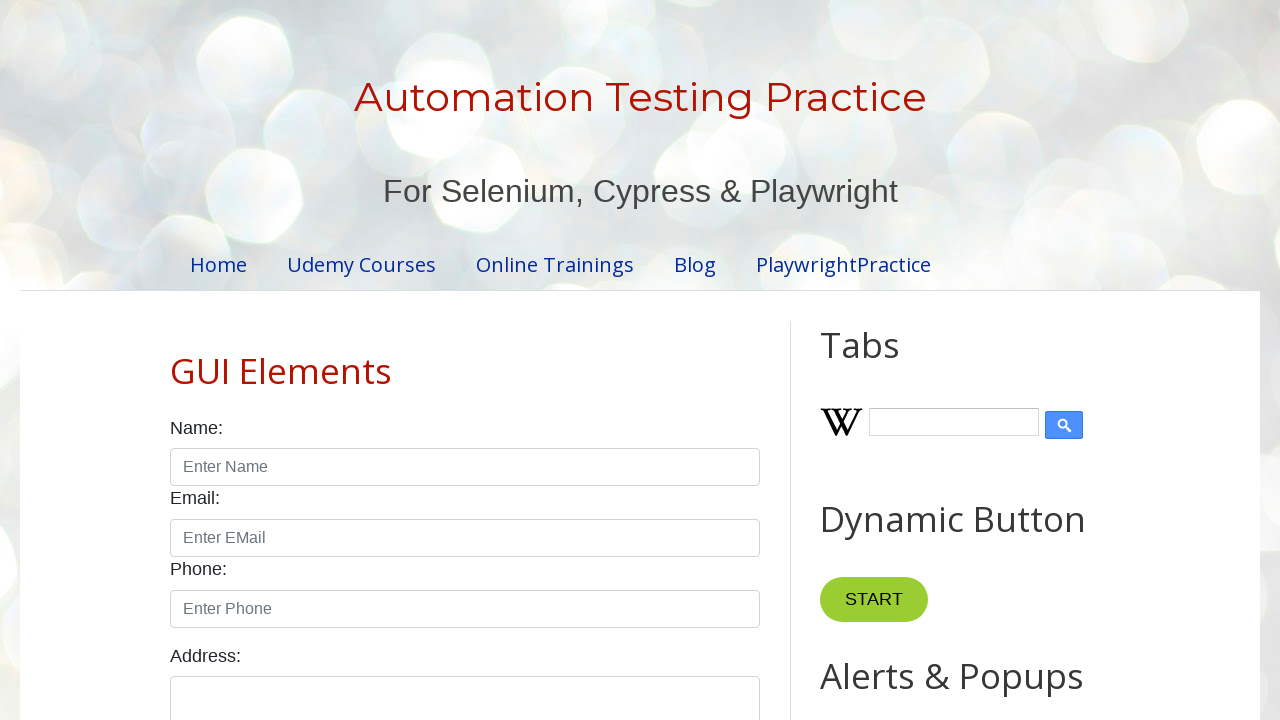

Verified Sunday checkbox is not selected initially
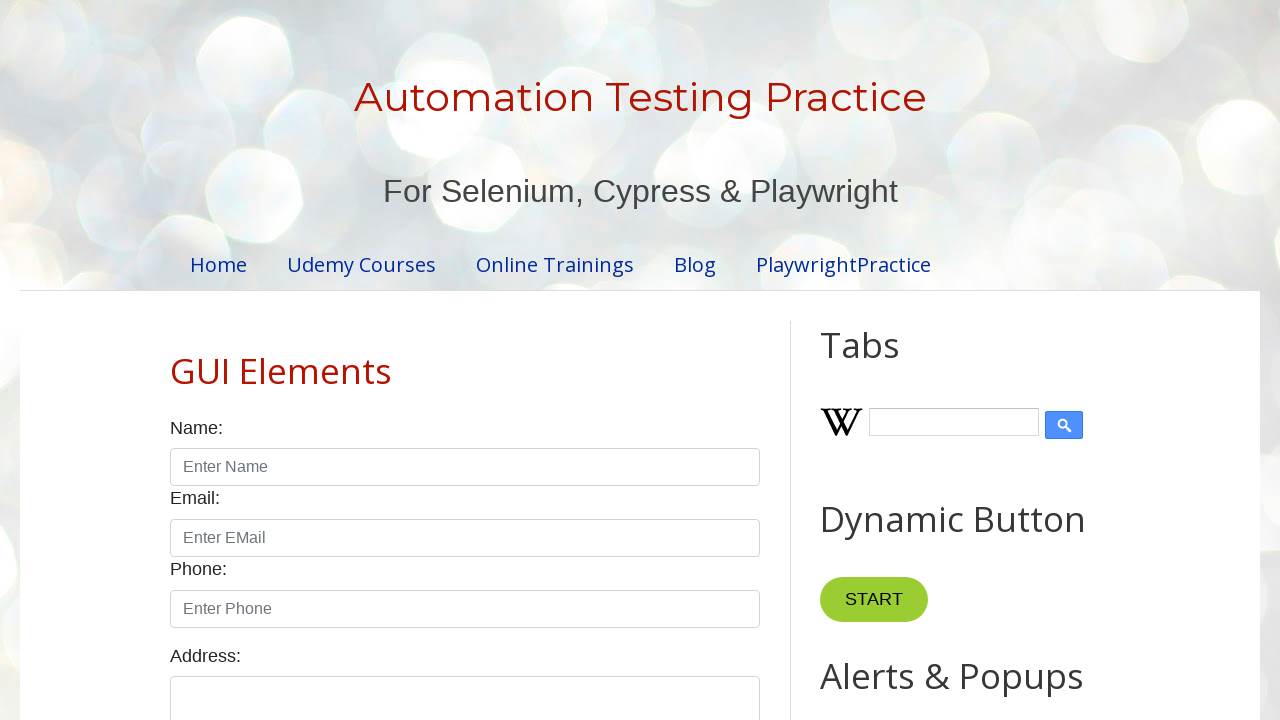

Clicked Sunday checkbox to select it at (176, 360) on input#sunday
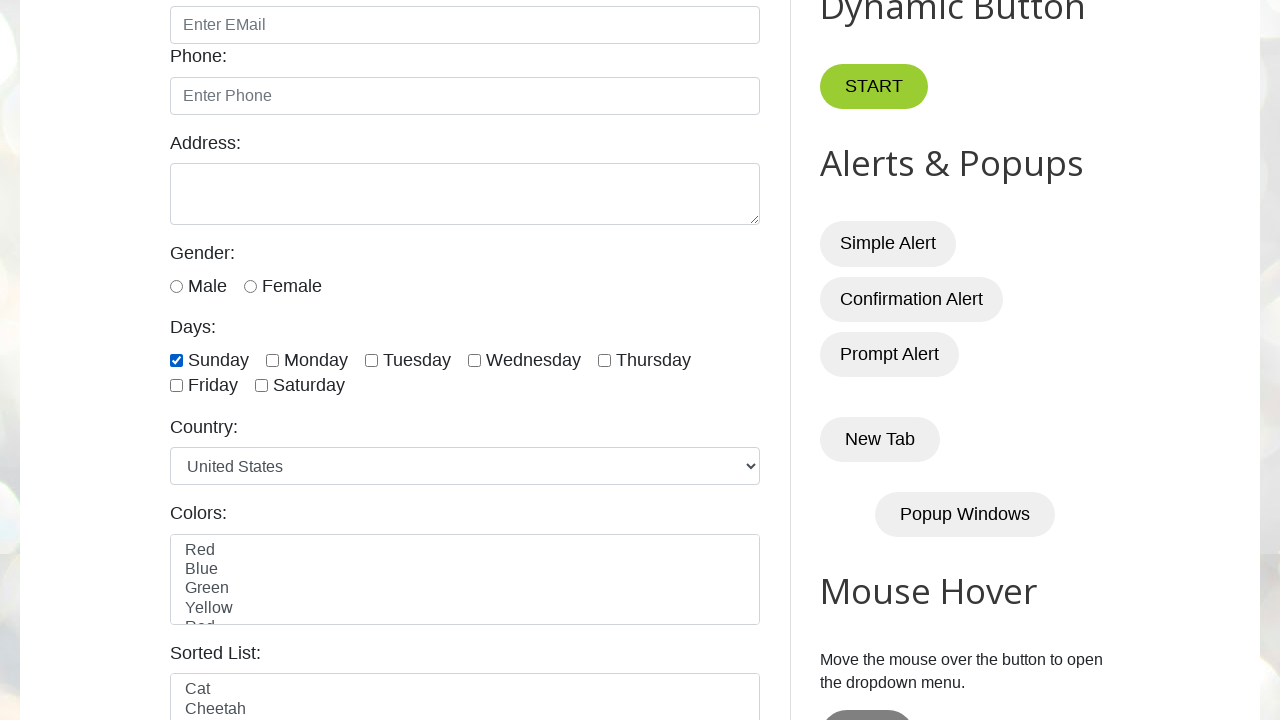

Verified Sunday checkbox is now selected
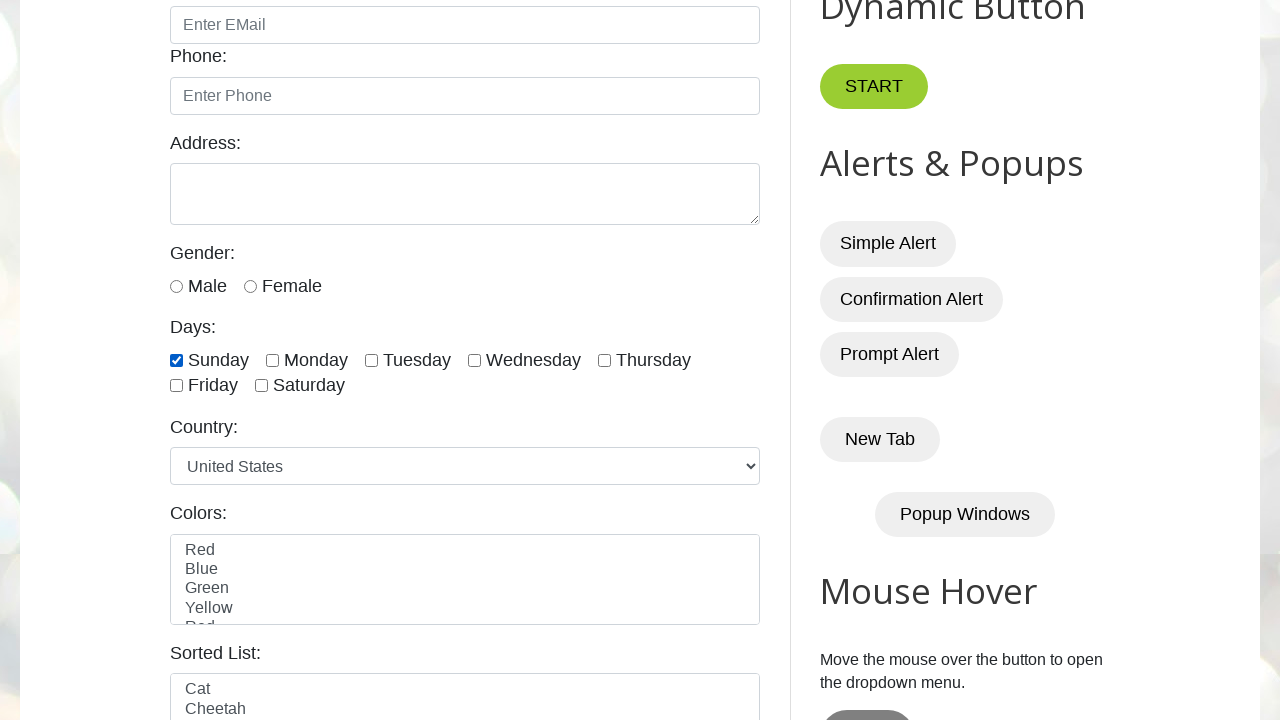

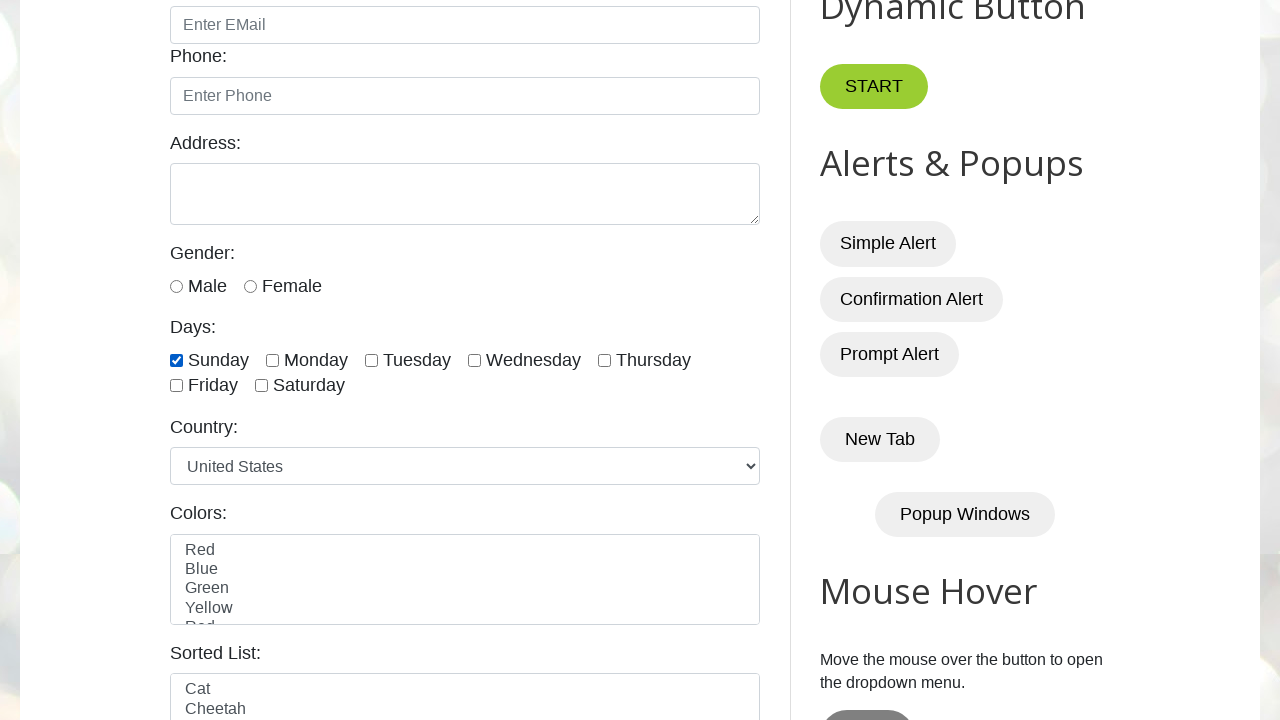